Tests implicit wait functionality by waiting for a dynamically appearing element to become visible on the page

Starting URL: https://demoqa.com/dynamic-properties

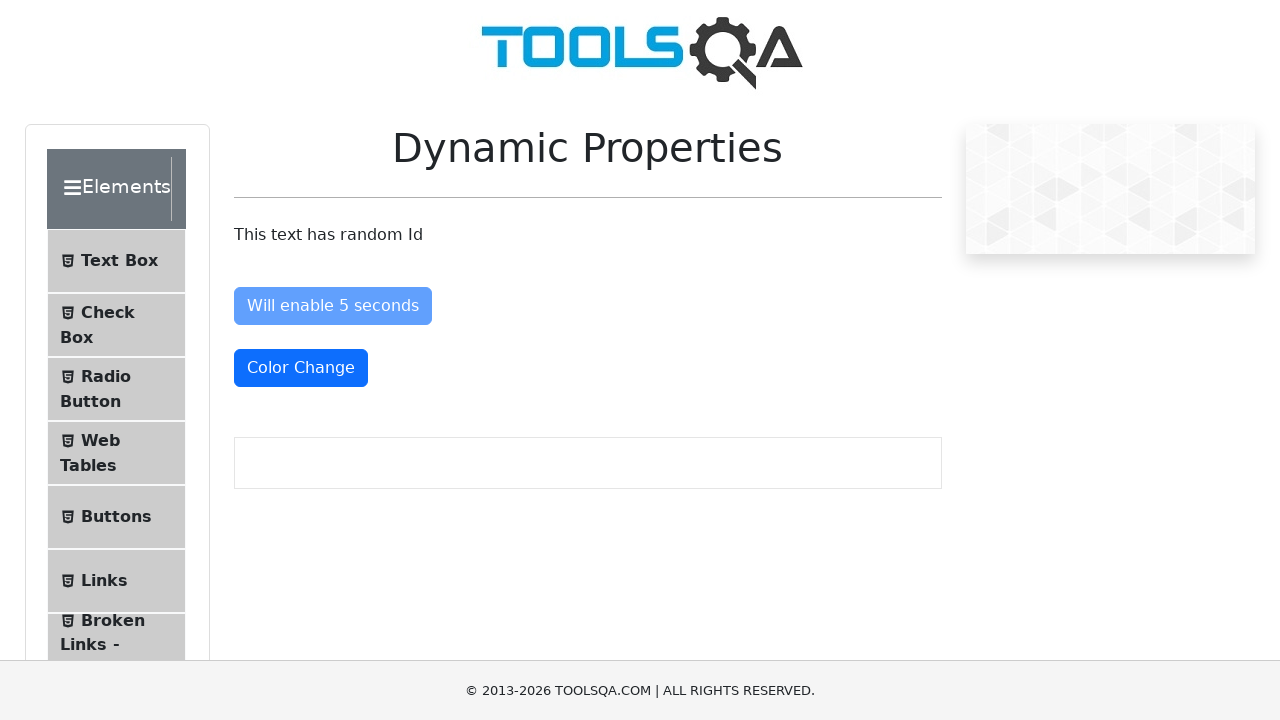

Waited for #visibleAfter element to become visible (implicit wait test)
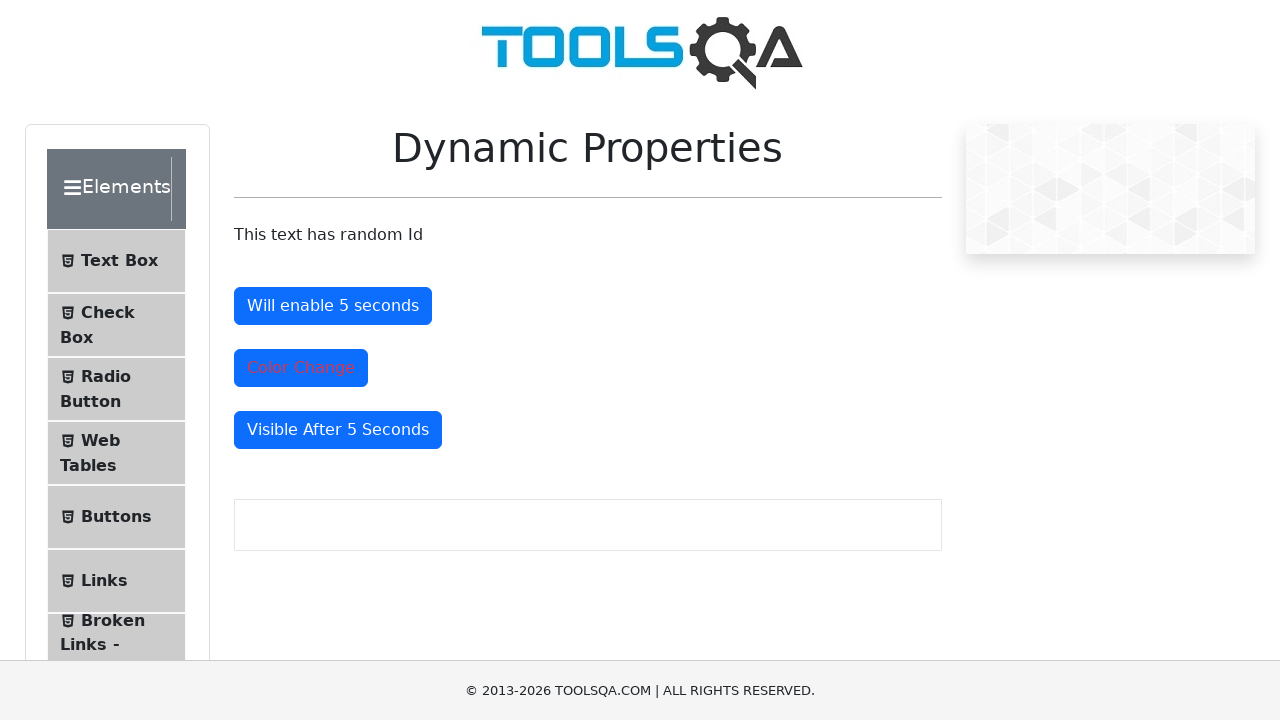

Retrieved text content from dynamically appearing element
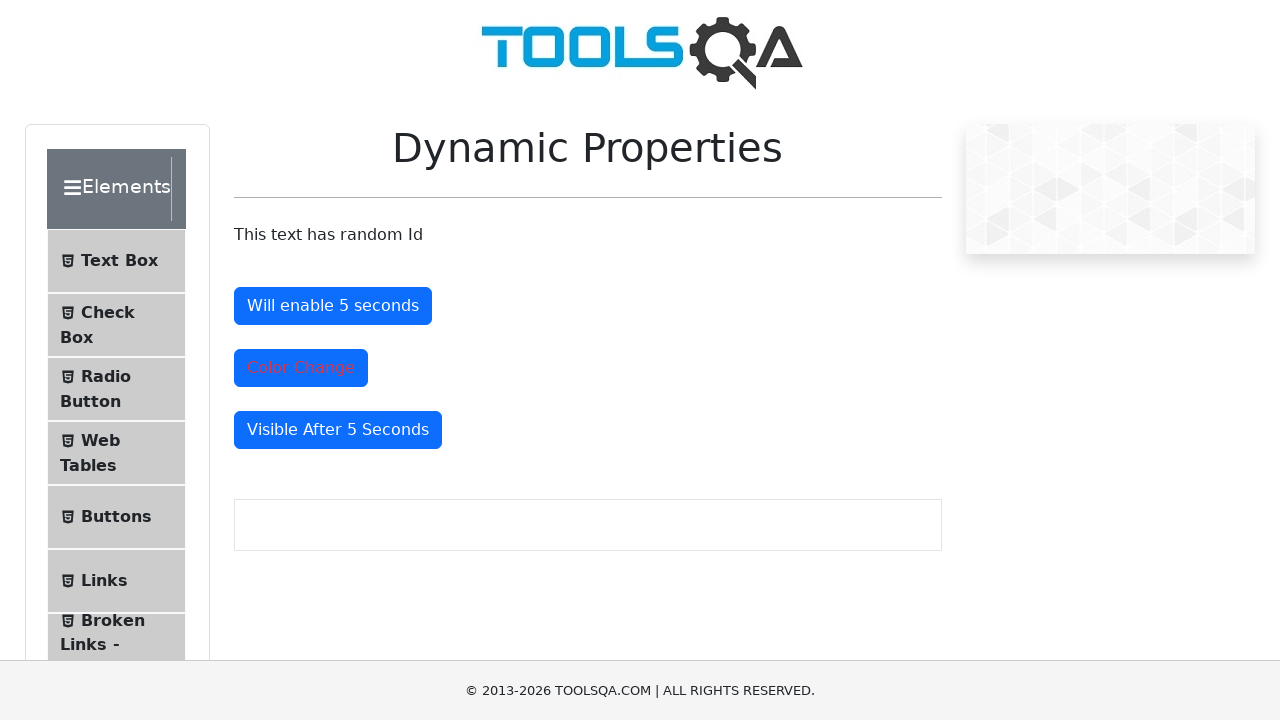

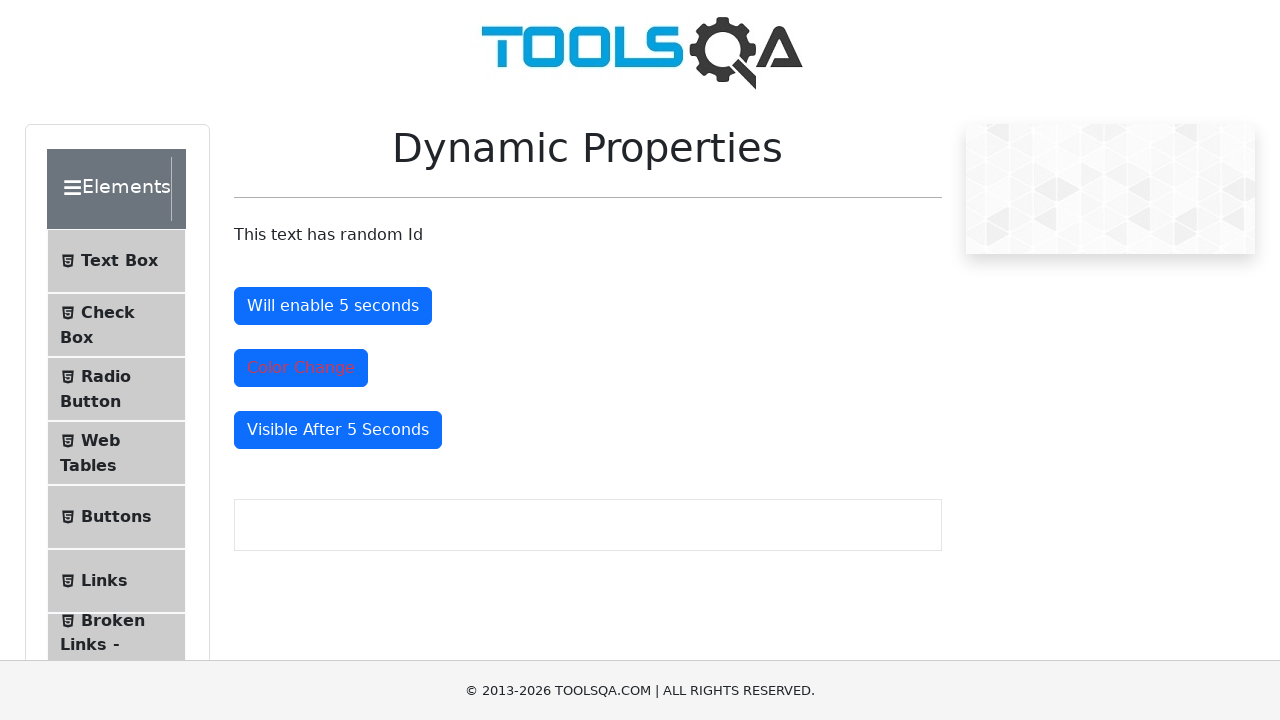